Tests drag and drop functionality on jQuery UI's droppable demo page by dragging an element and dropping it onto a target area within an iframe.

Starting URL: http://jqueryui.com/droppable/

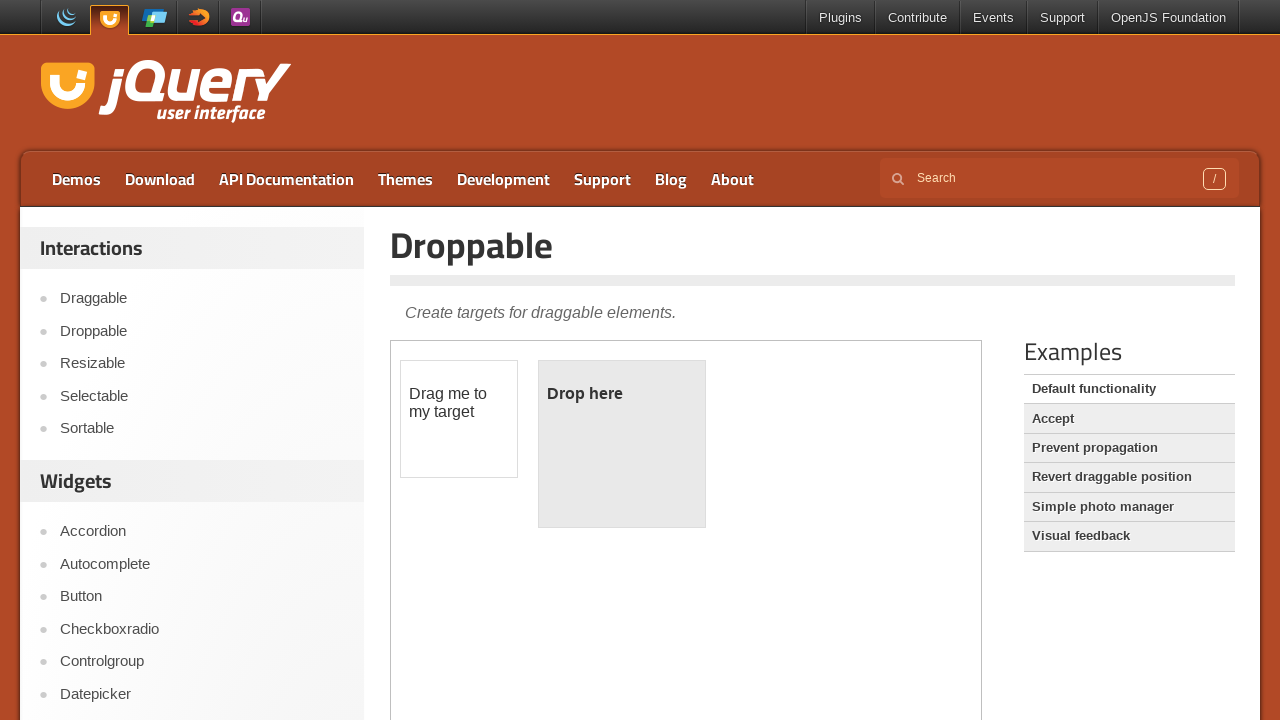

Located the demo iframe containing drag and drop elements
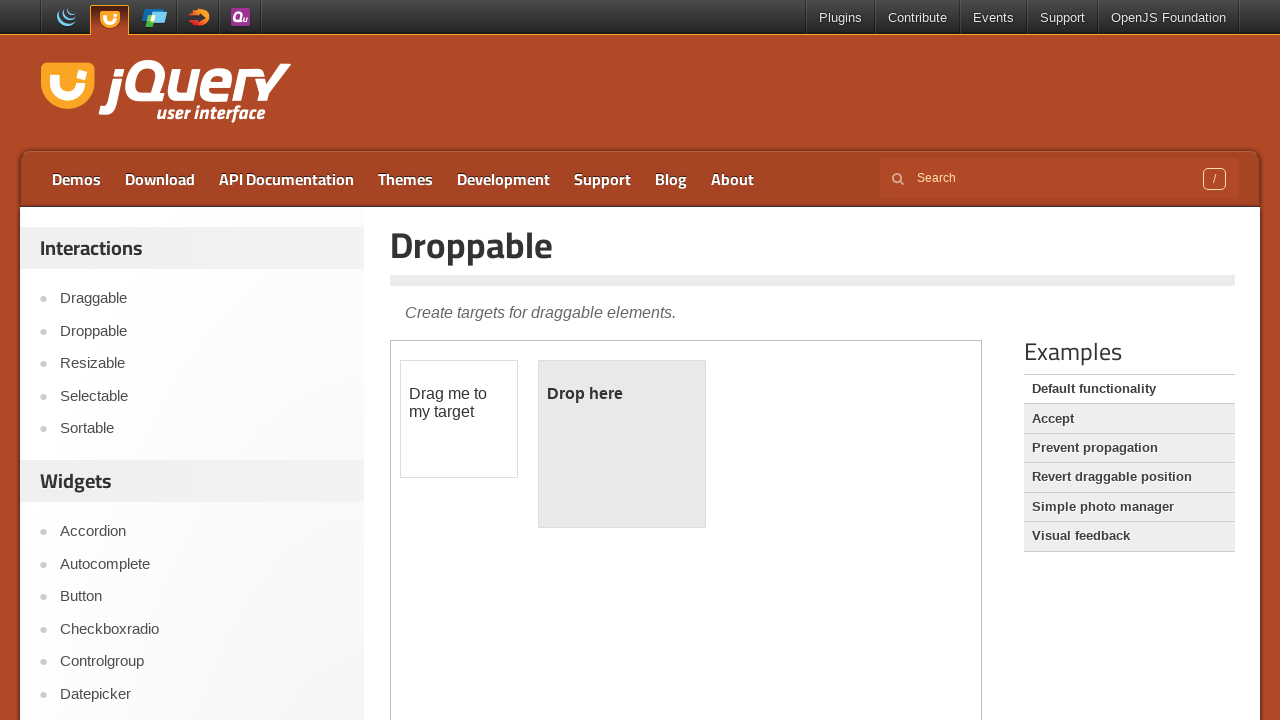

Located the draggable element with id 'draggable'
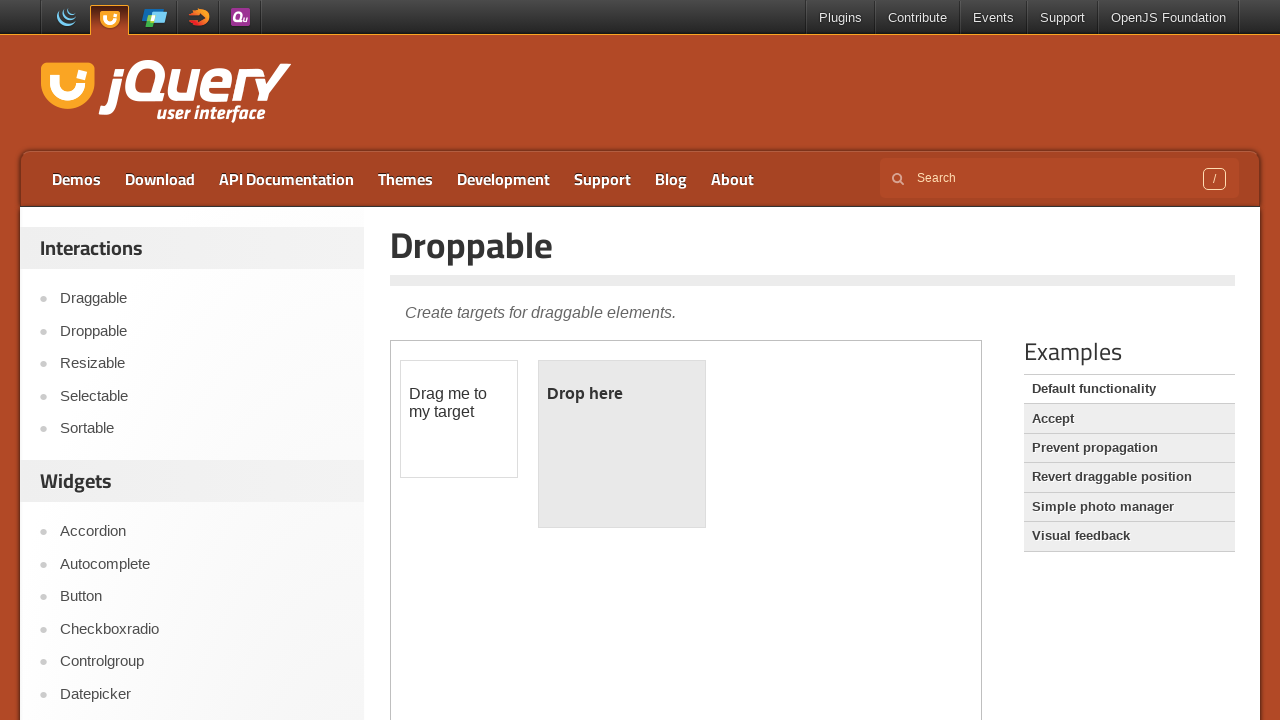

Located the droppable target element with id 'droppable'
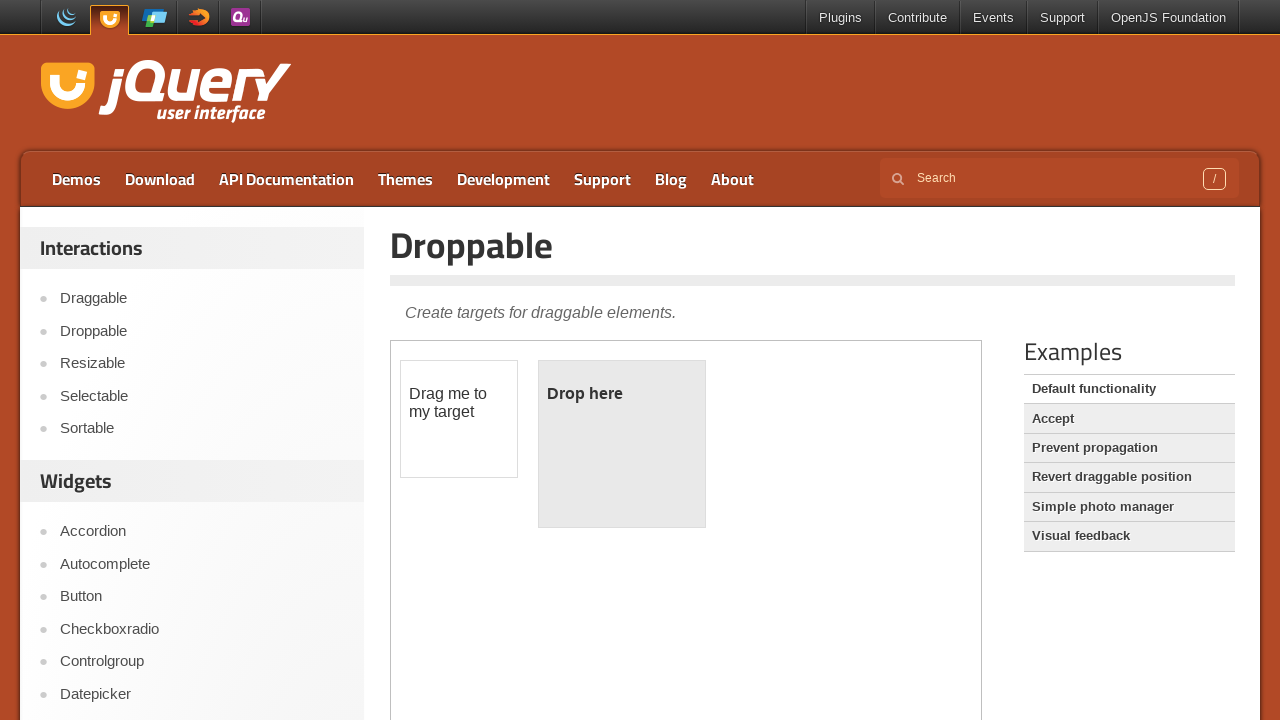

Dragged the draggable element onto the droppable target at (622, 444)
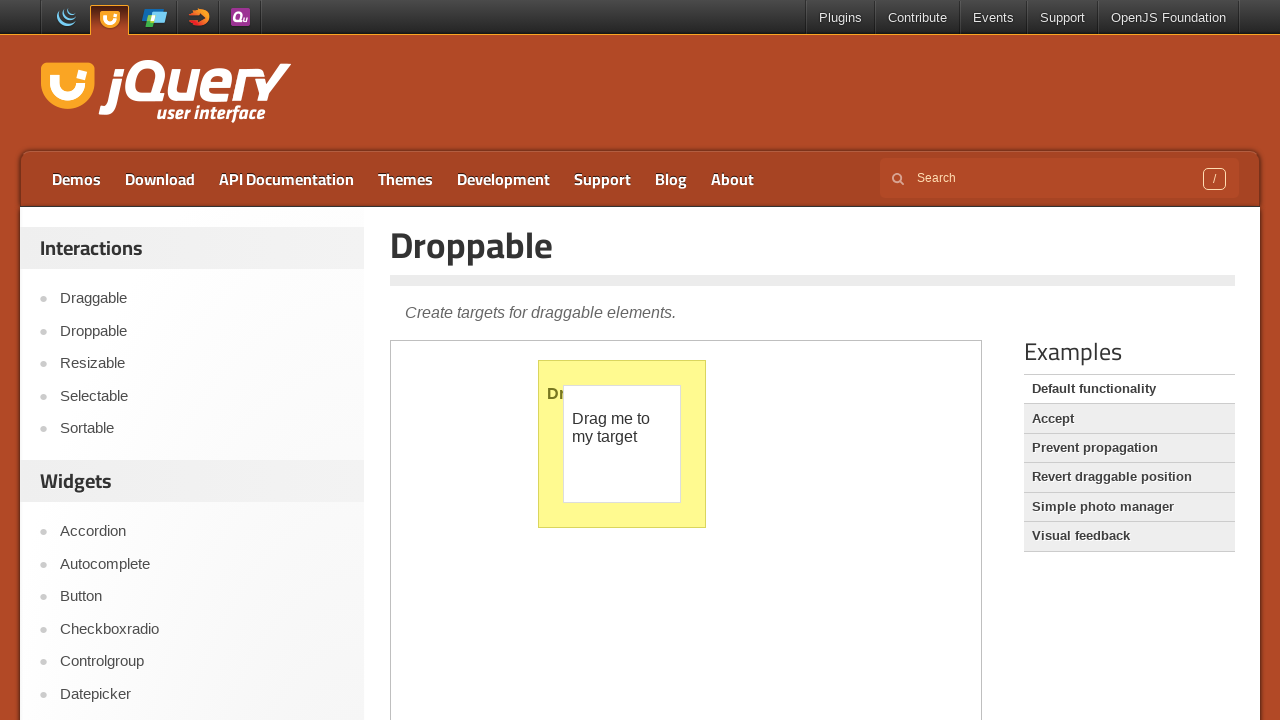

Verified drop was successful - droppable element now displays 'Dropped!'
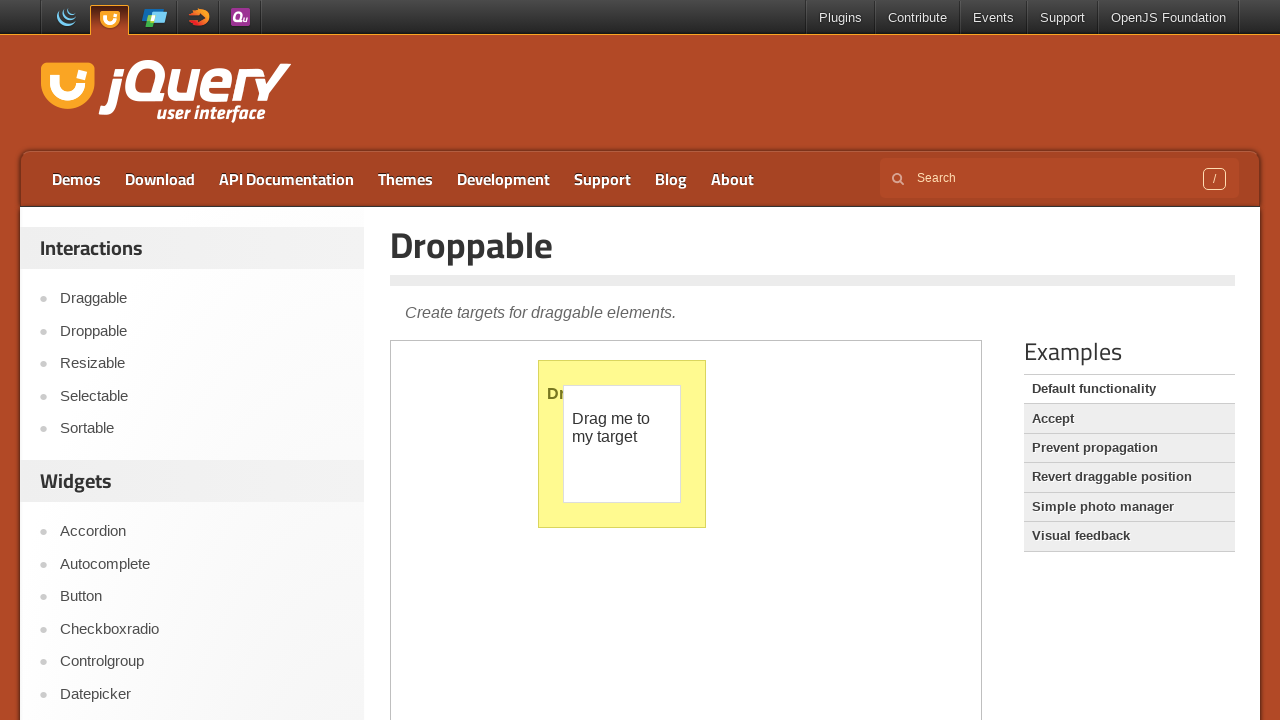

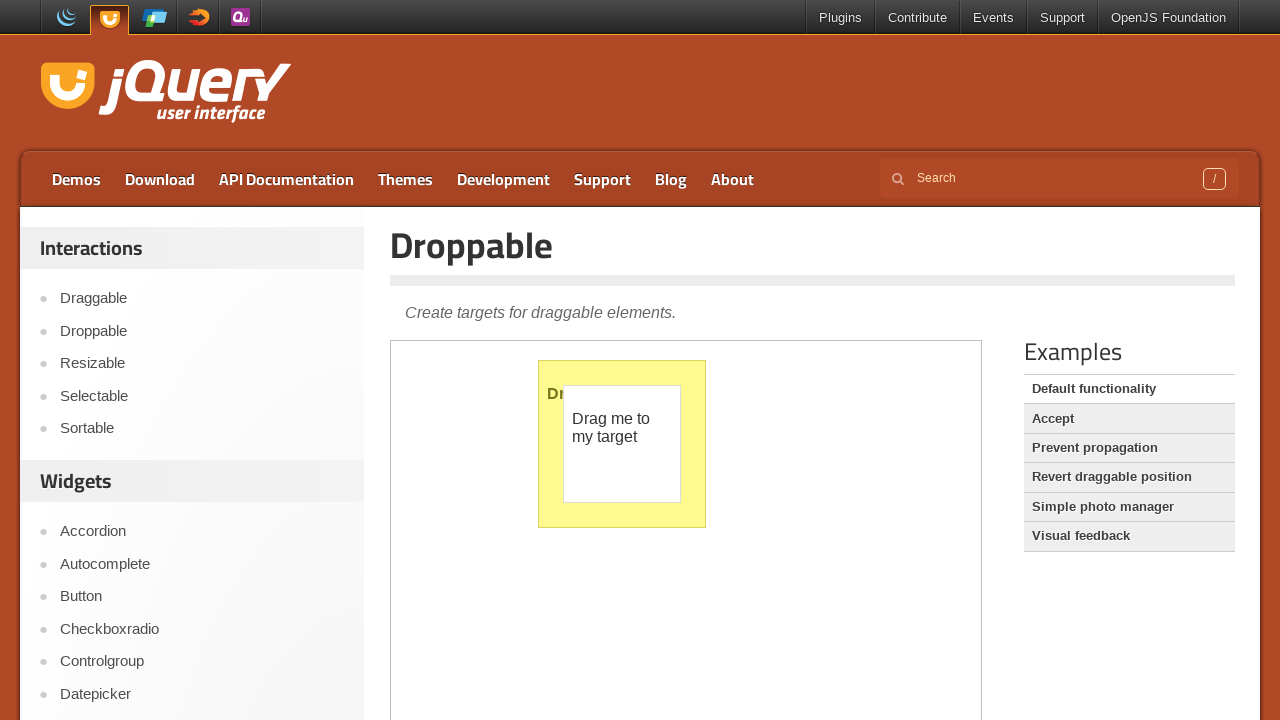